Tests the online mechanical engineering test flow by starting a test, waiting for questions to load, and then submitting the test and accepting the confirmation dialog.

Starting URL: https://www.indiabix.com/online-test/mechanical-engineering-test/random

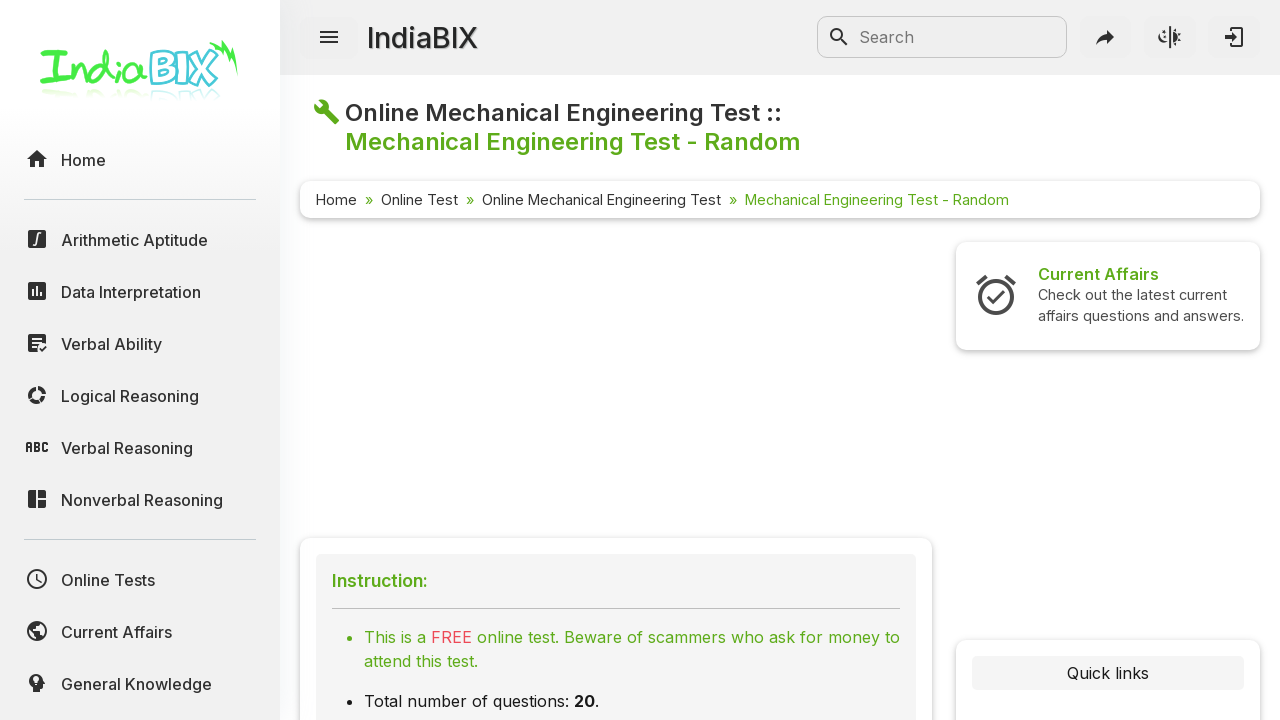

Start Test button loaded on mechanical engineering test page
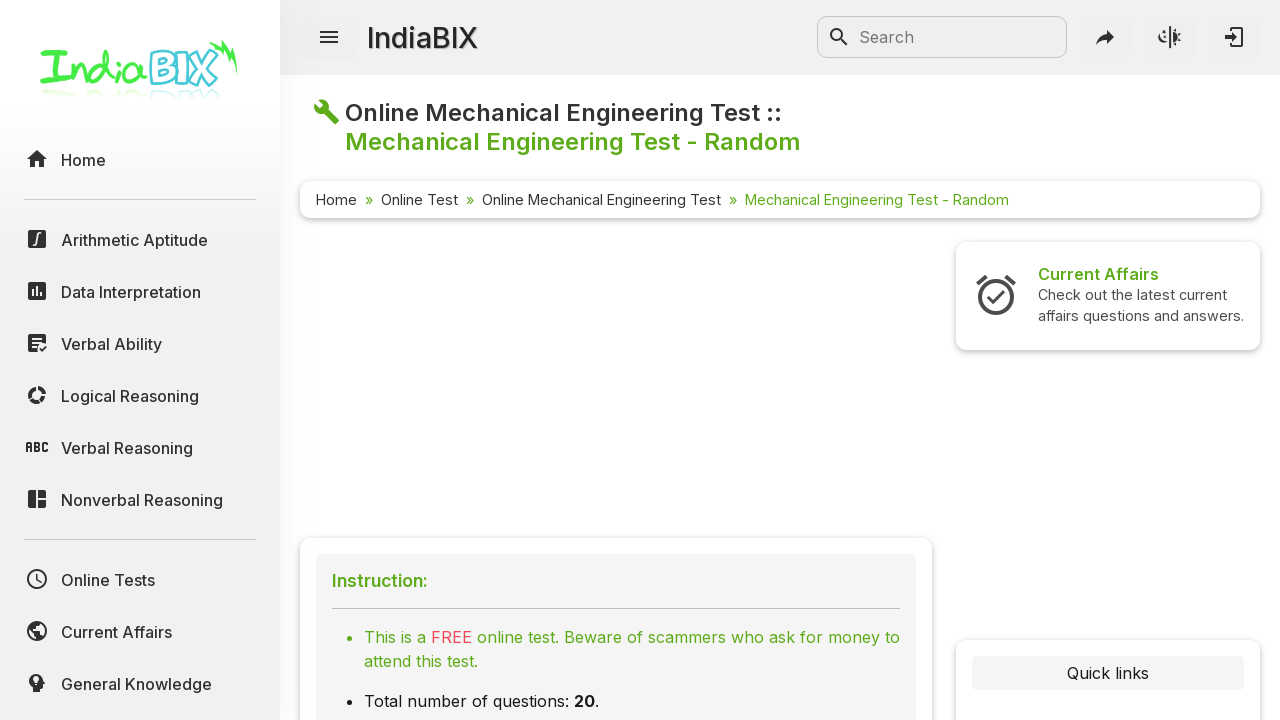

Clicked Start Test button to begin the mechanical engineering test at (616, 361) on #btnStartTest
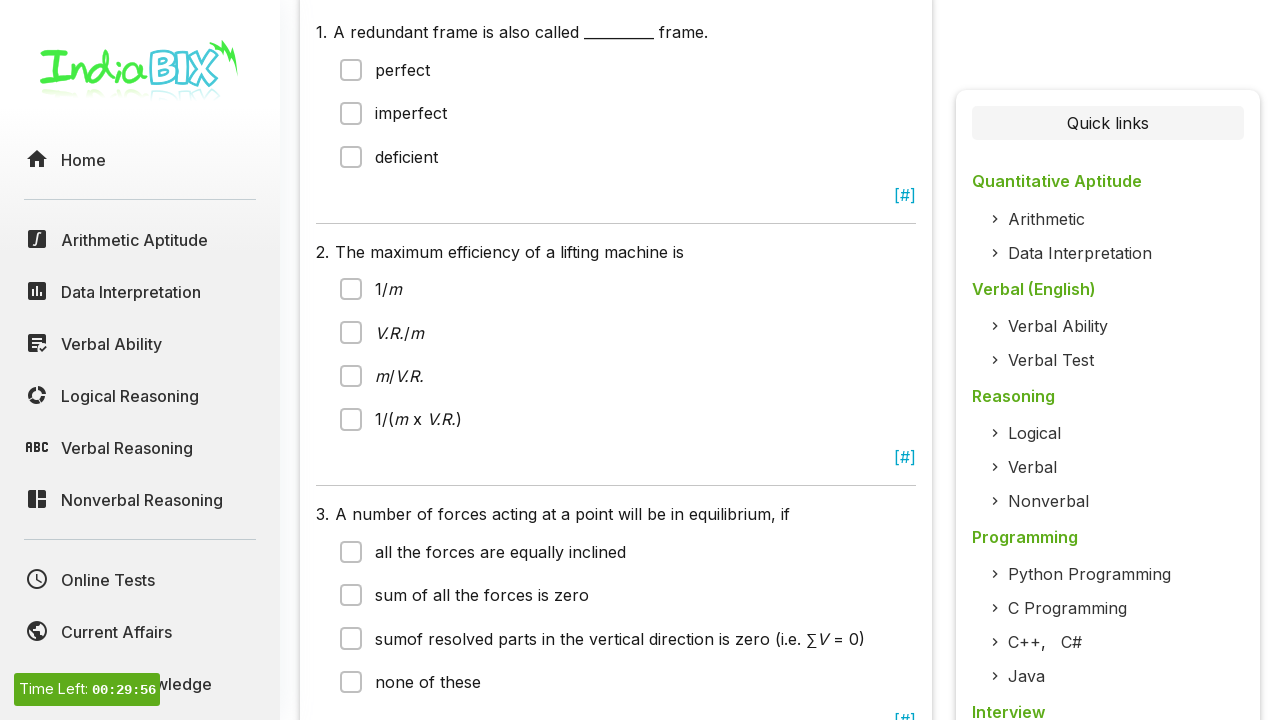

Test questions loaded in the test container
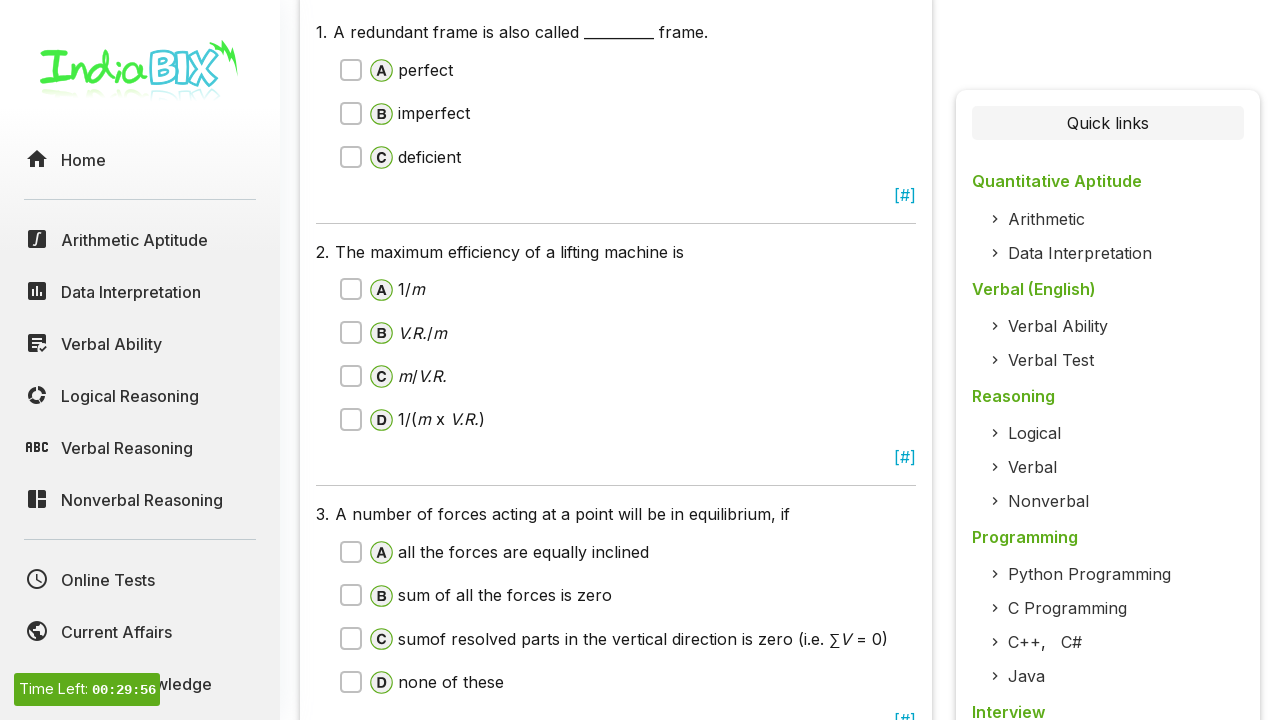

Configured dialog handler to automatically accept confirmation alerts
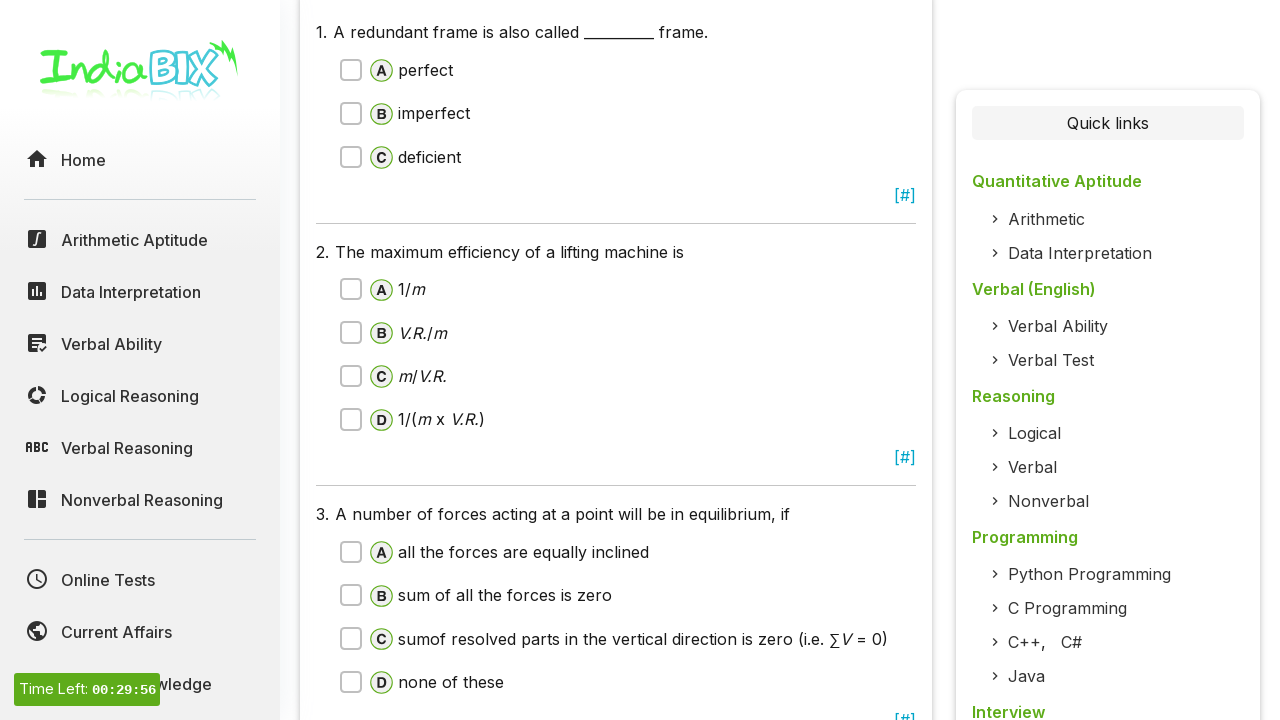

Clicked Submit Test button to submit the mechanical engineering test at (616, 540) on #btnSubmitTest
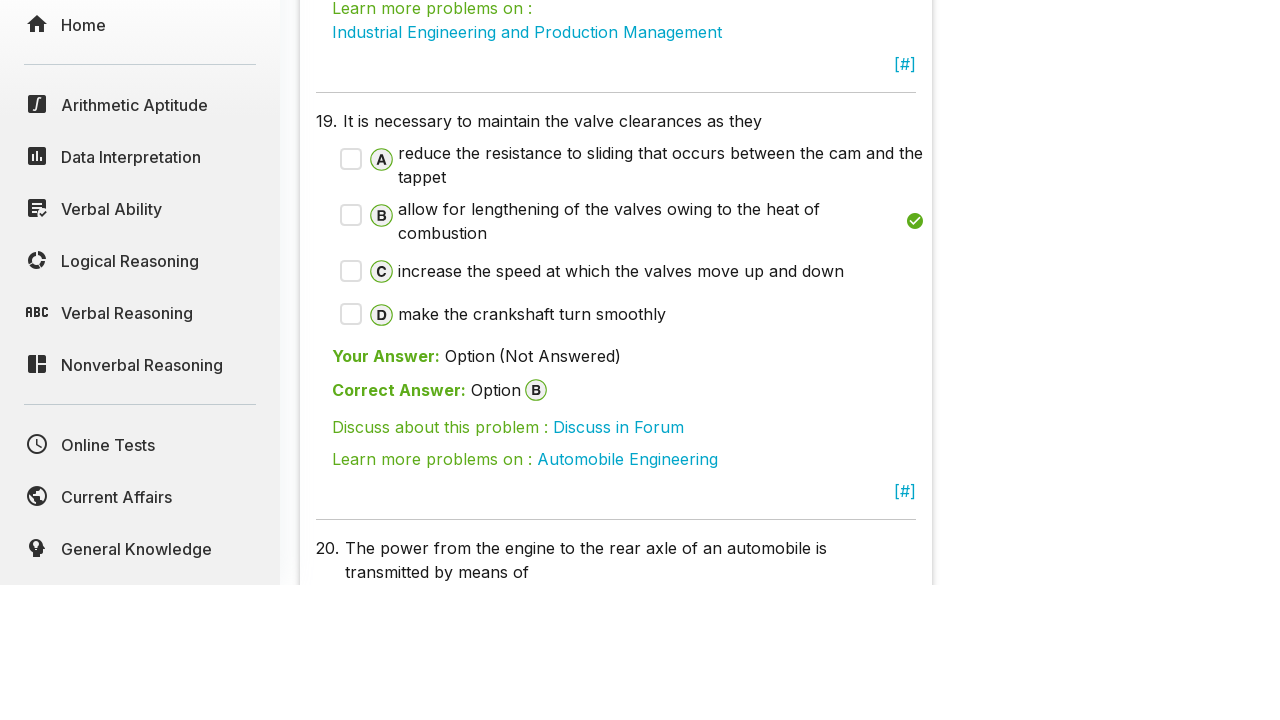

Test results and answer page loaded successfully
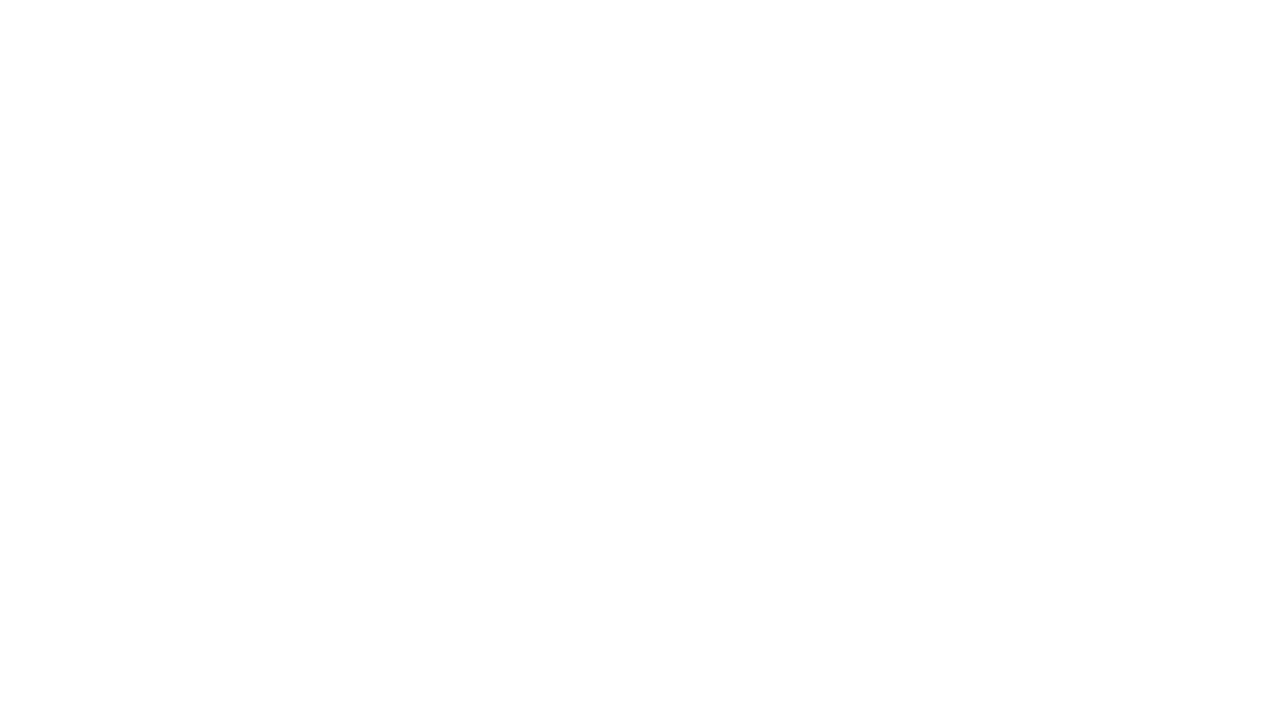

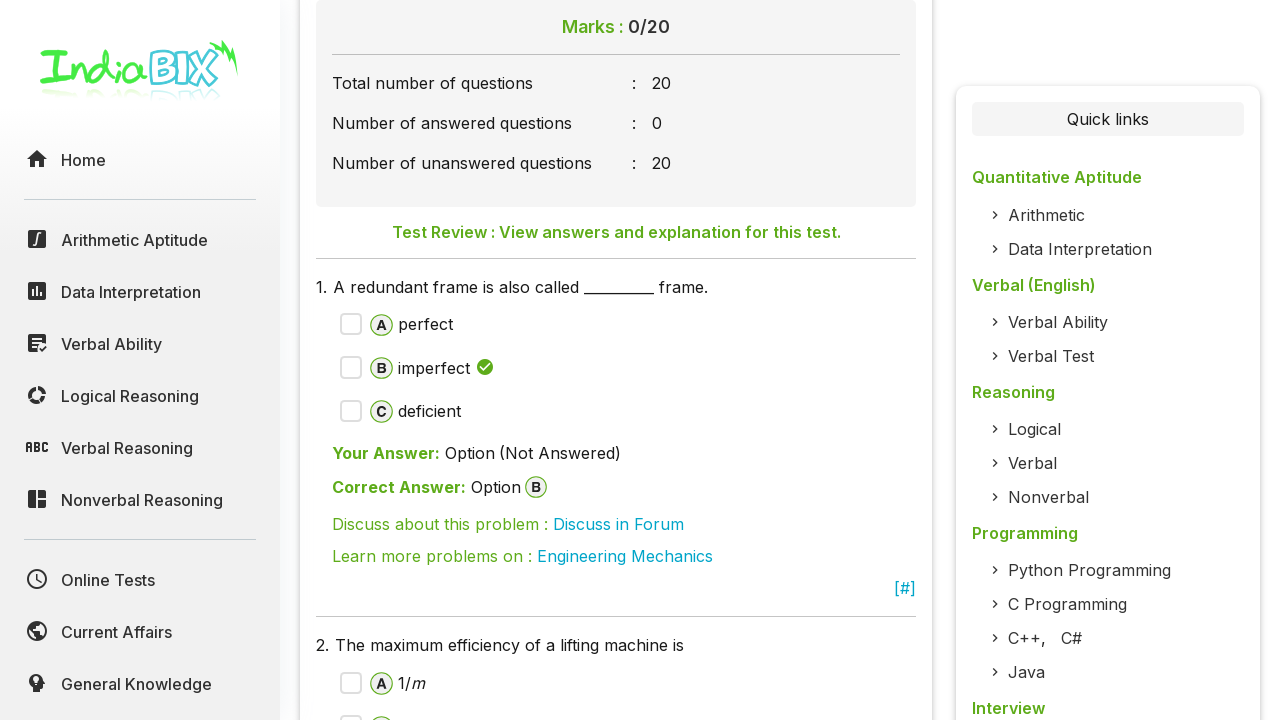